Tests JavaScript prompt alert handling by switching to iframe, triggering a prompt, entering text, and accepting it

Starting URL: https://www.w3schools.com/js/tryit.asp?filename=tryjs_prompt

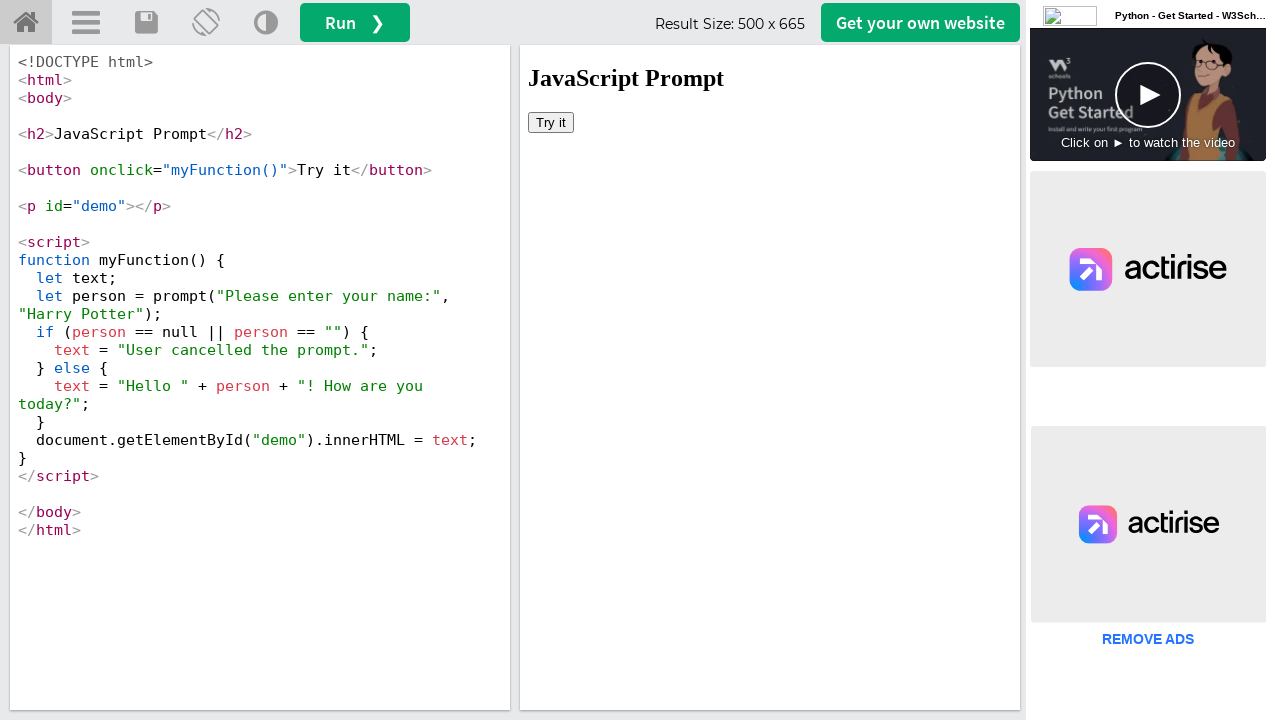

Located iframe element with id 'iframeResult'
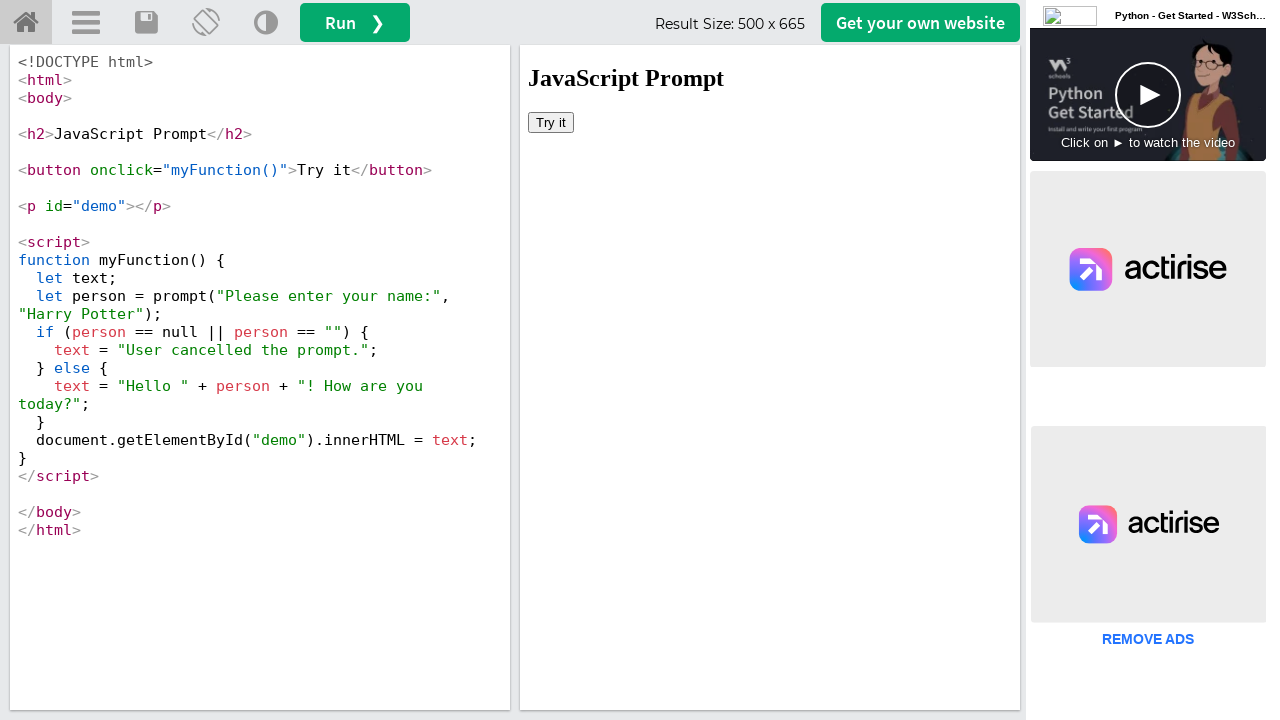

Clicked 'Try it' button to trigger JavaScript prompt at (551, 122) on iframe[id='iframeResult'] >> internal:control=enter-frame >> xpath=//button[norm
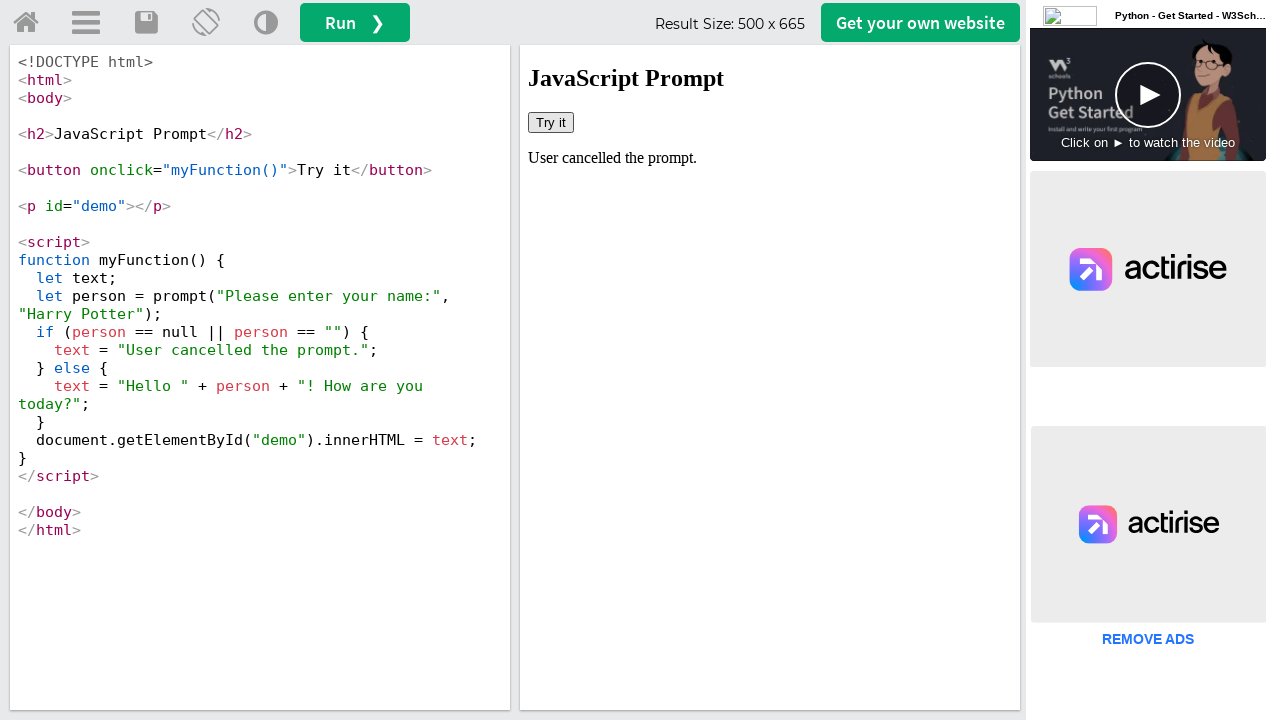

Set up dialog handler to accept prompt with text 'I am Nobody'
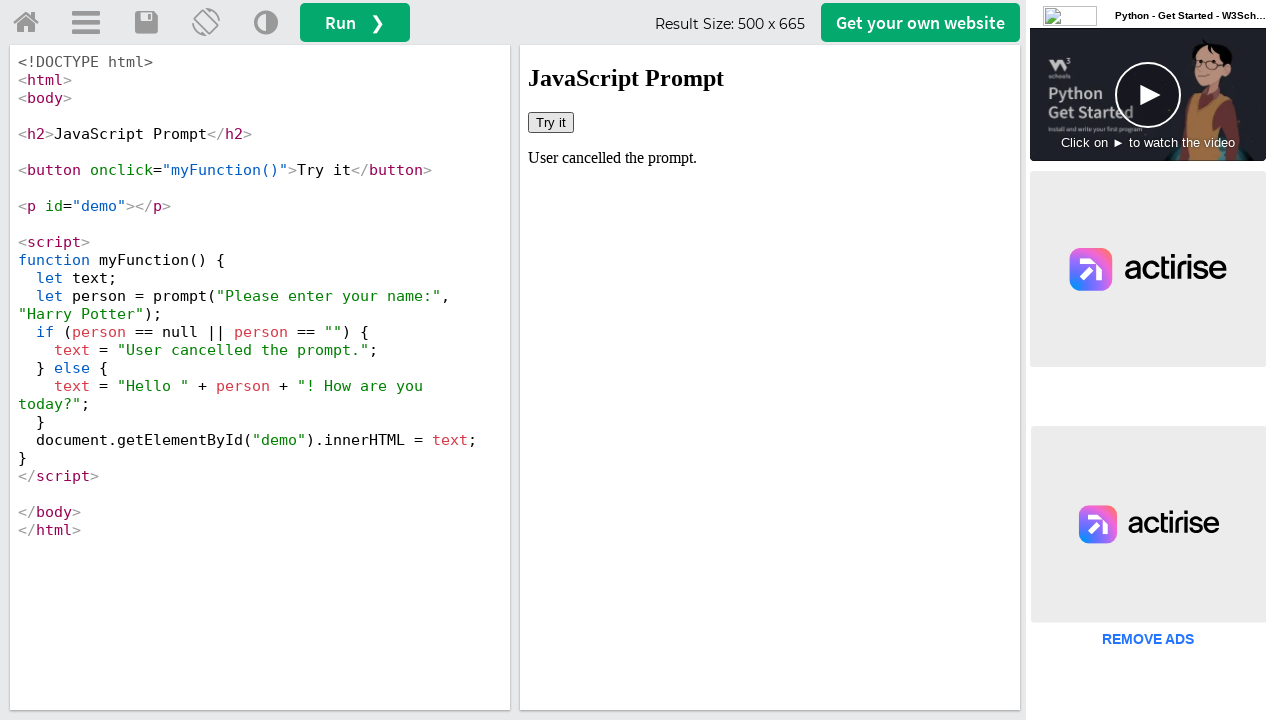

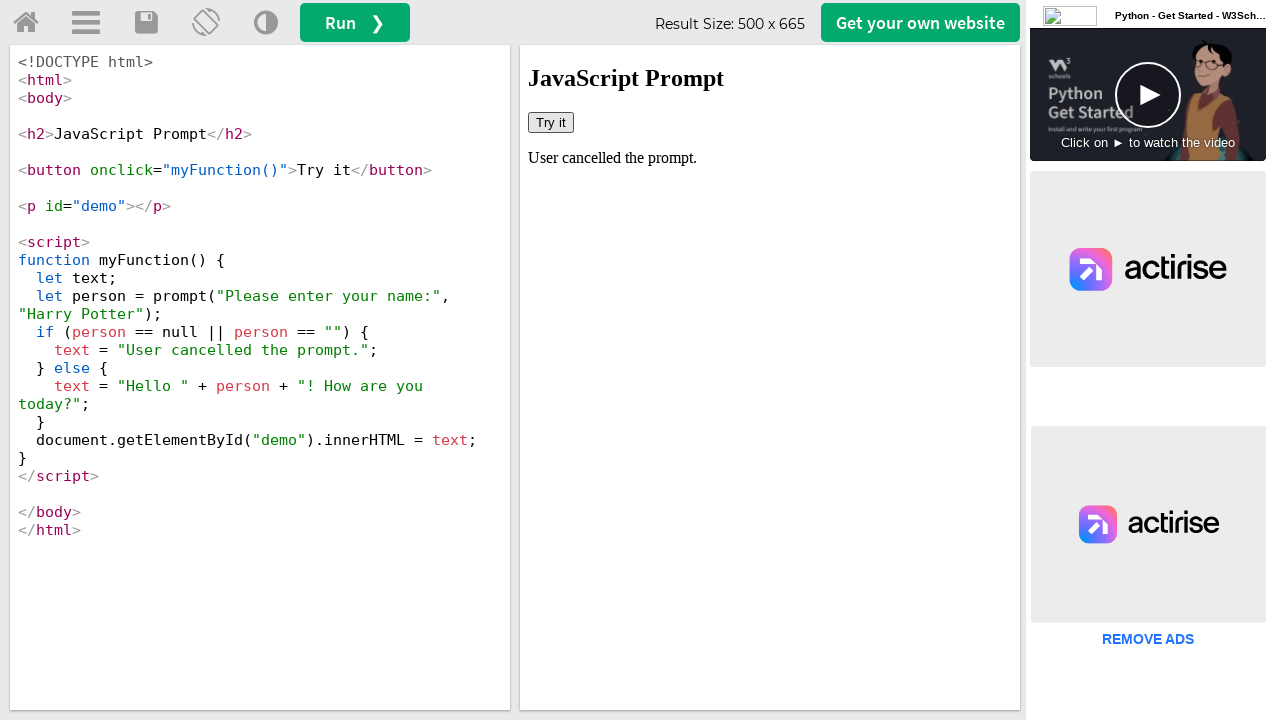